Tests file download functionality by navigating to a file download page and clicking the download button

Starting URL: https://demo.automationtesting.in/FileDownload.html

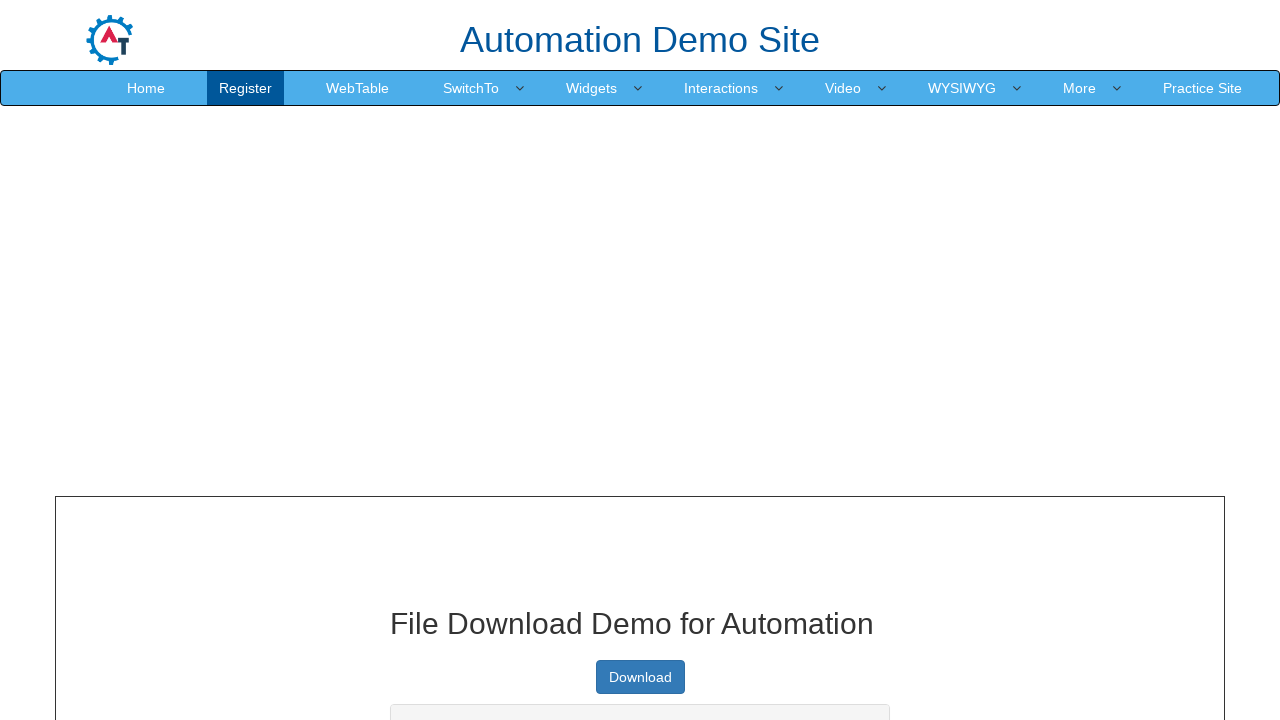

Navigated to file download page
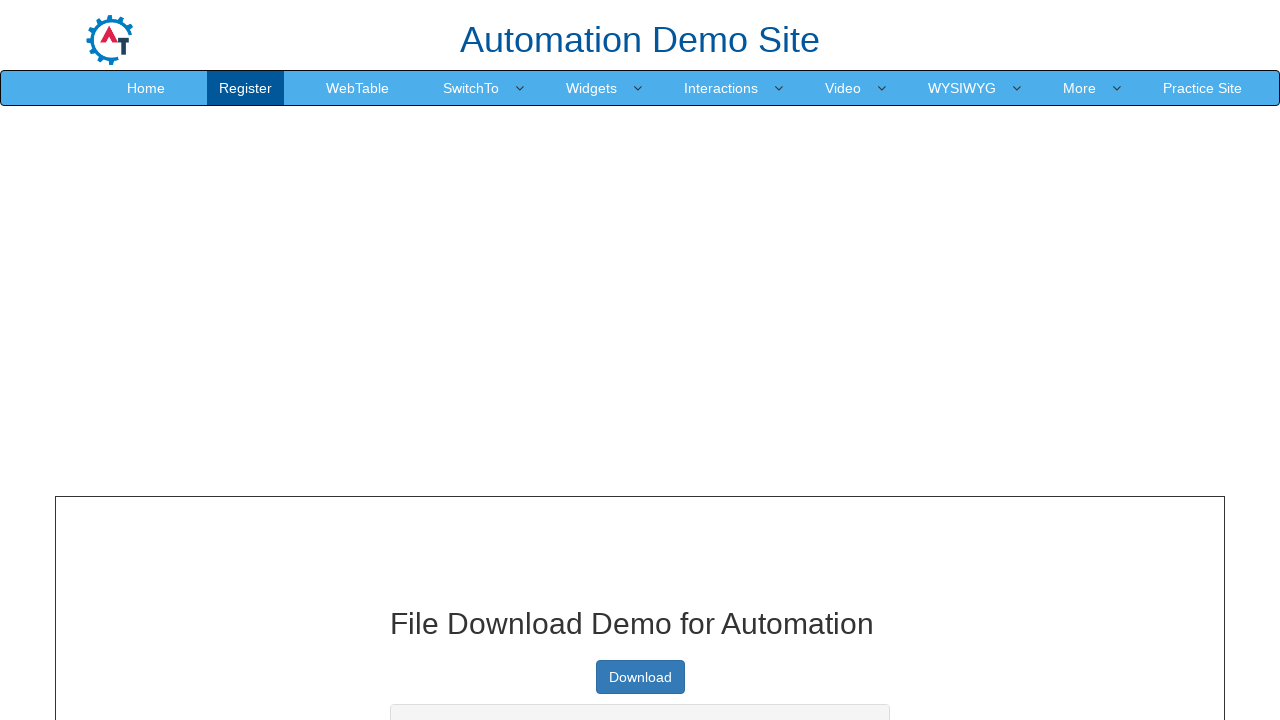

Clicked download button at (640, 677) on a[type='button']
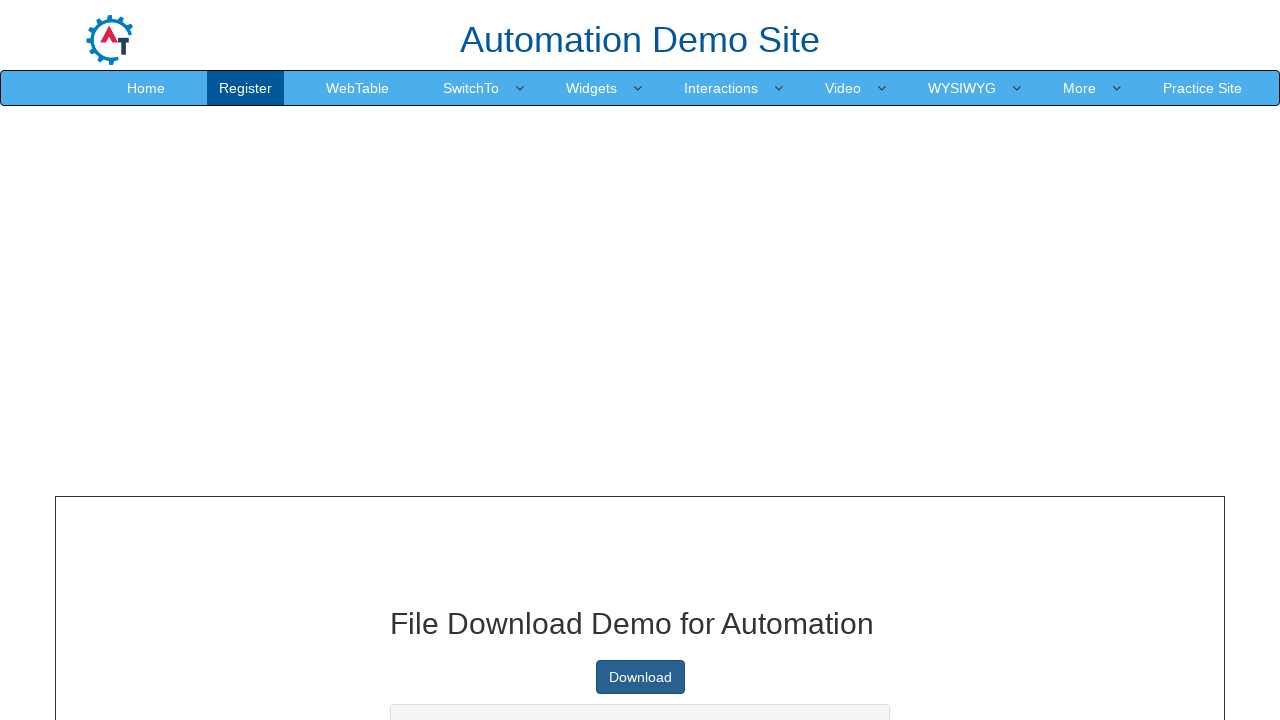

Waited for download to initiate
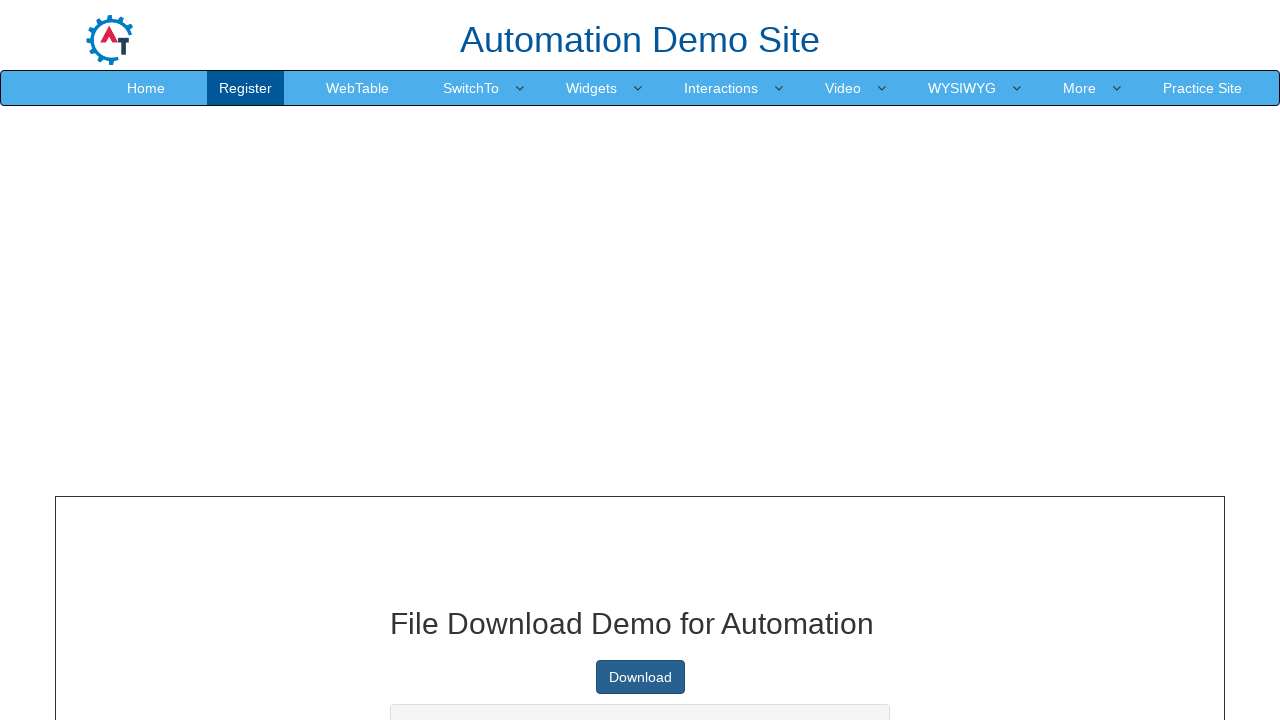

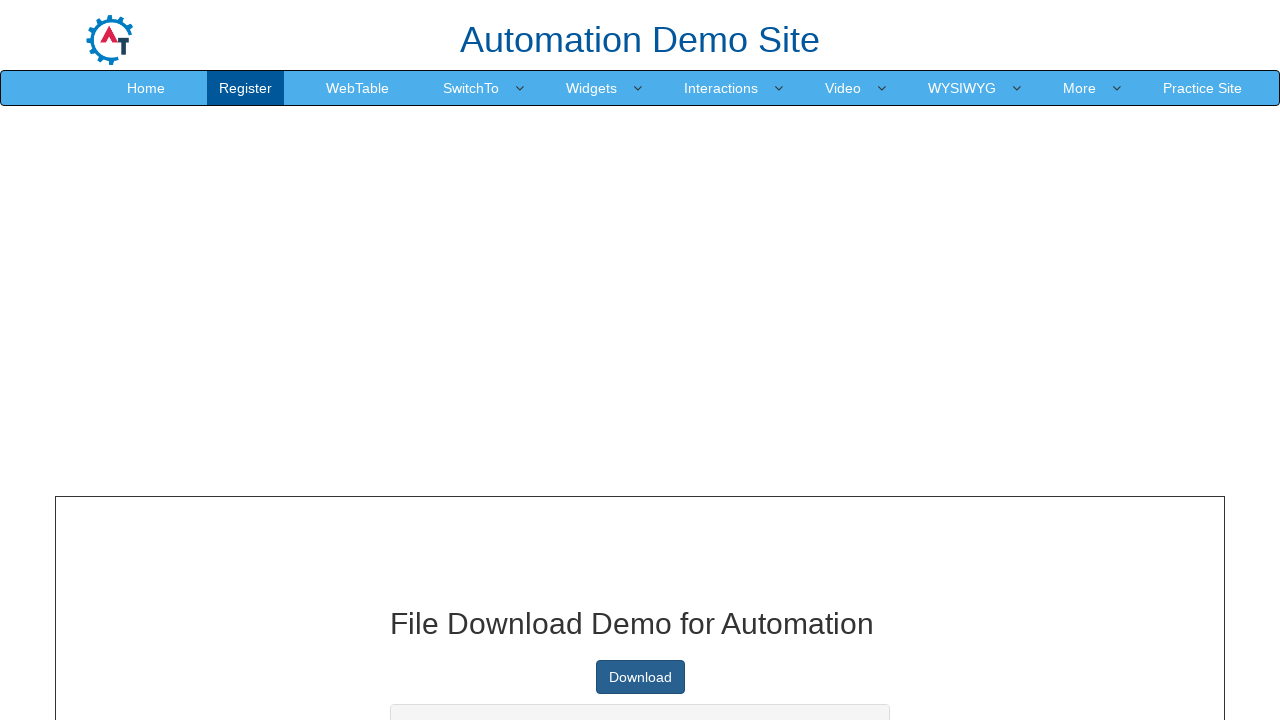